Tests unmarking a completed todo item by unchecking its checkbox

Starting URL: https://demo.playwright.dev/todomvc

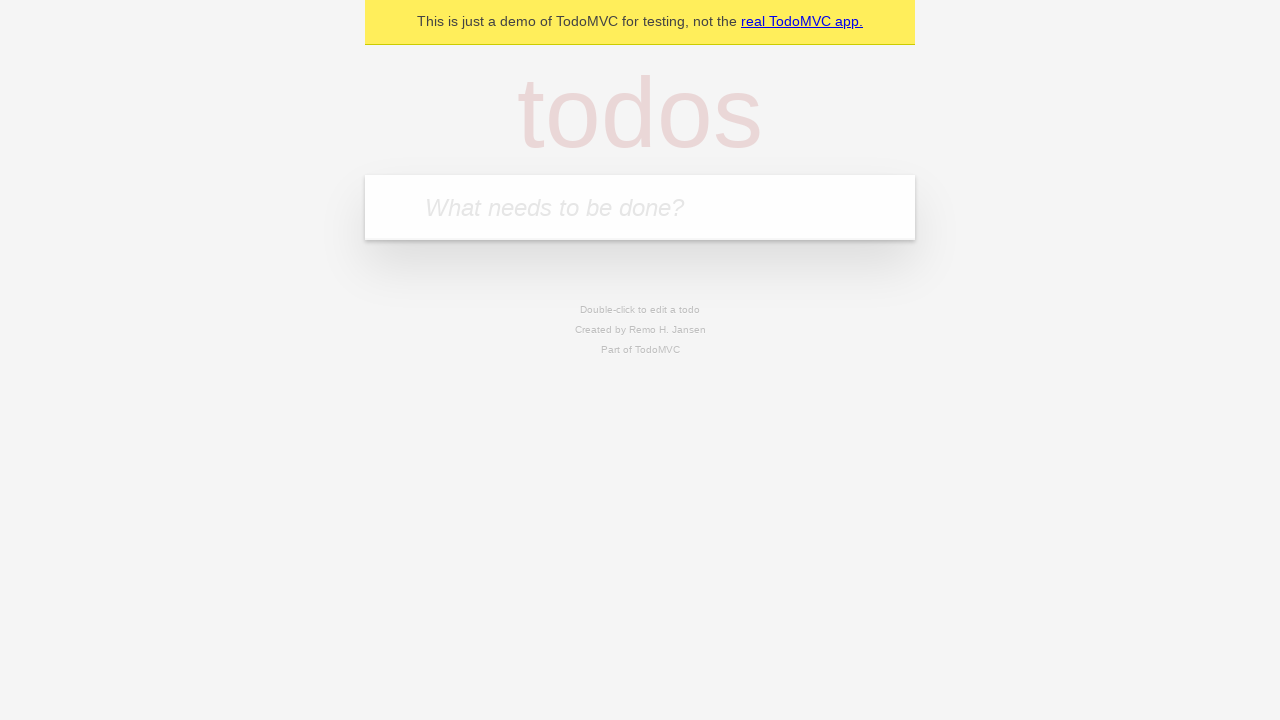

Filled todo input with 'buy some cheese' on internal:attr=[placeholder="What needs to be done?"i]
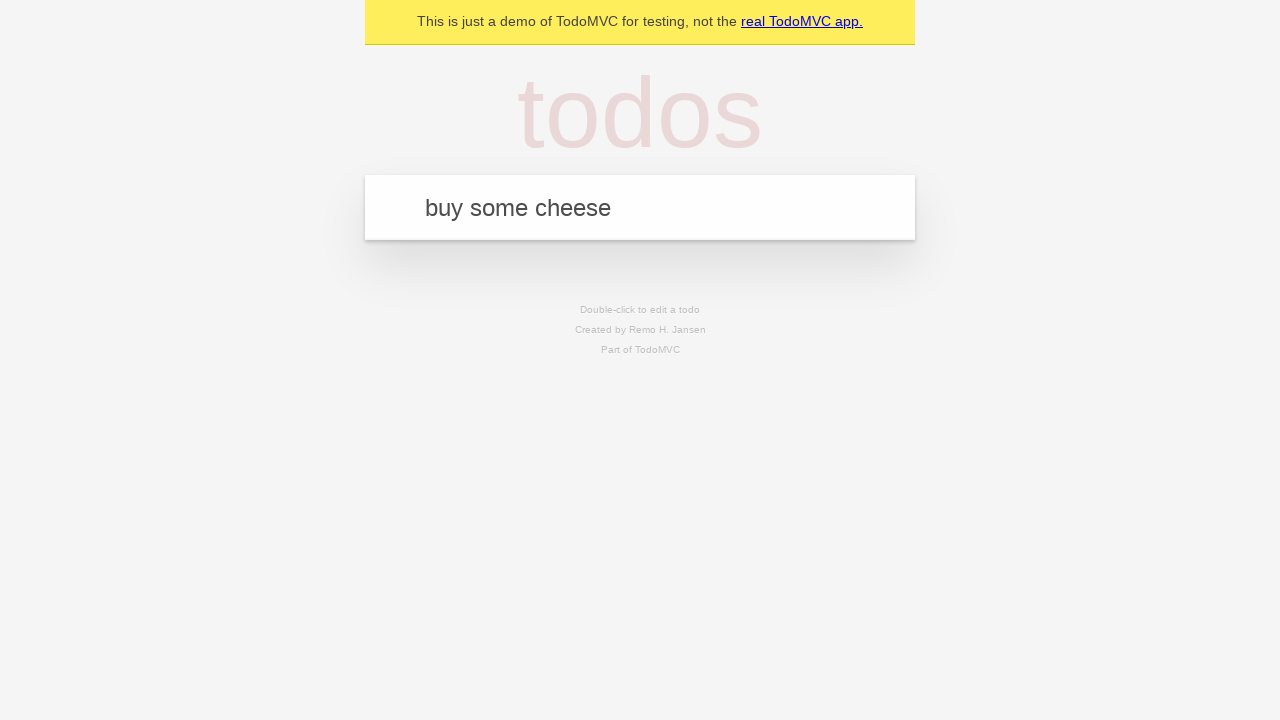

Pressed Enter to create first todo item on internal:attr=[placeholder="What needs to be done?"i]
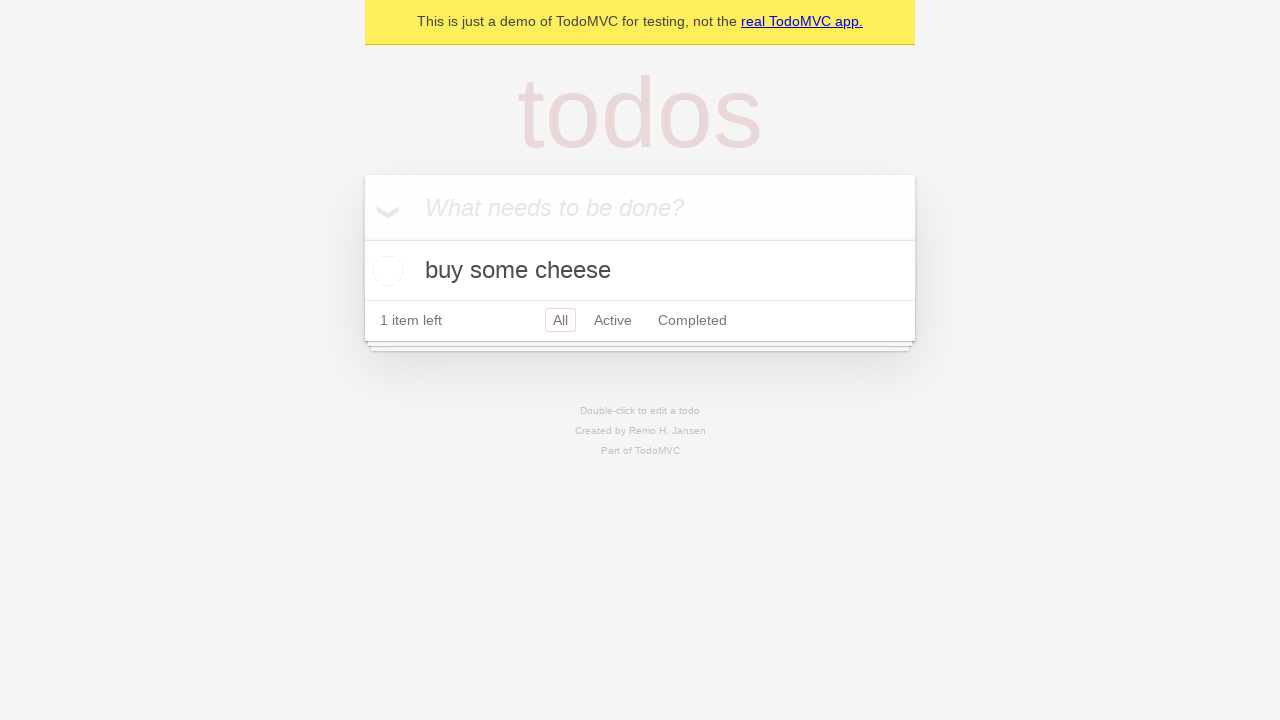

Filled todo input with 'feed the cat' on internal:attr=[placeholder="What needs to be done?"i]
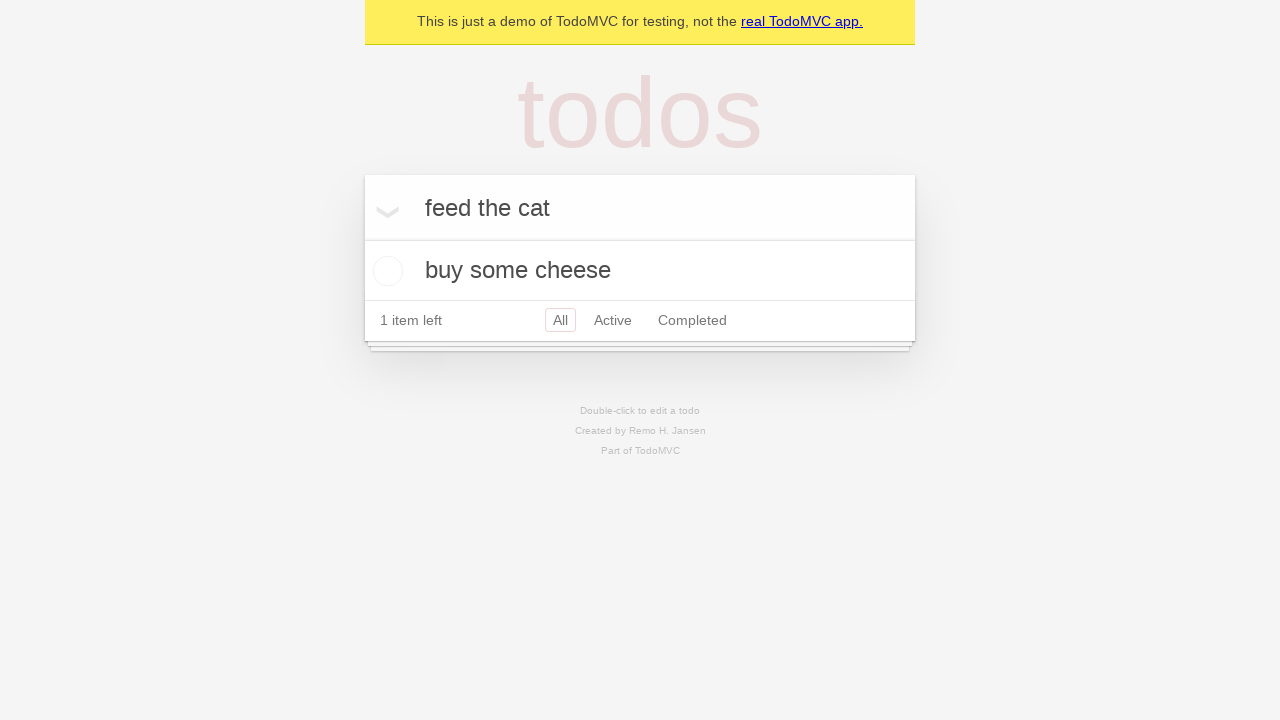

Pressed Enter to create second todo item on internal:attr=[placeholder="What needs to be done?"i]
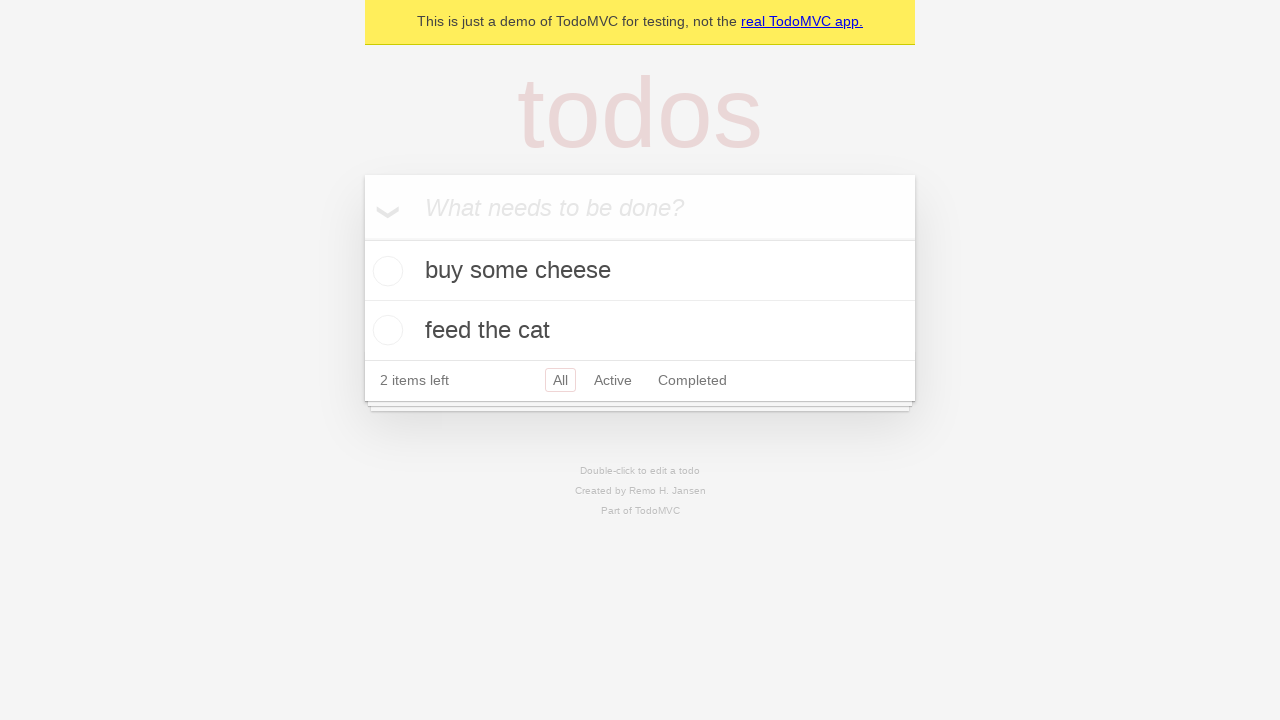

Checked checkbox for first todo item to mark it complete at (385, 271) on [data-testid='todo-item'] >> nth=0 >> internal:role=checkbox
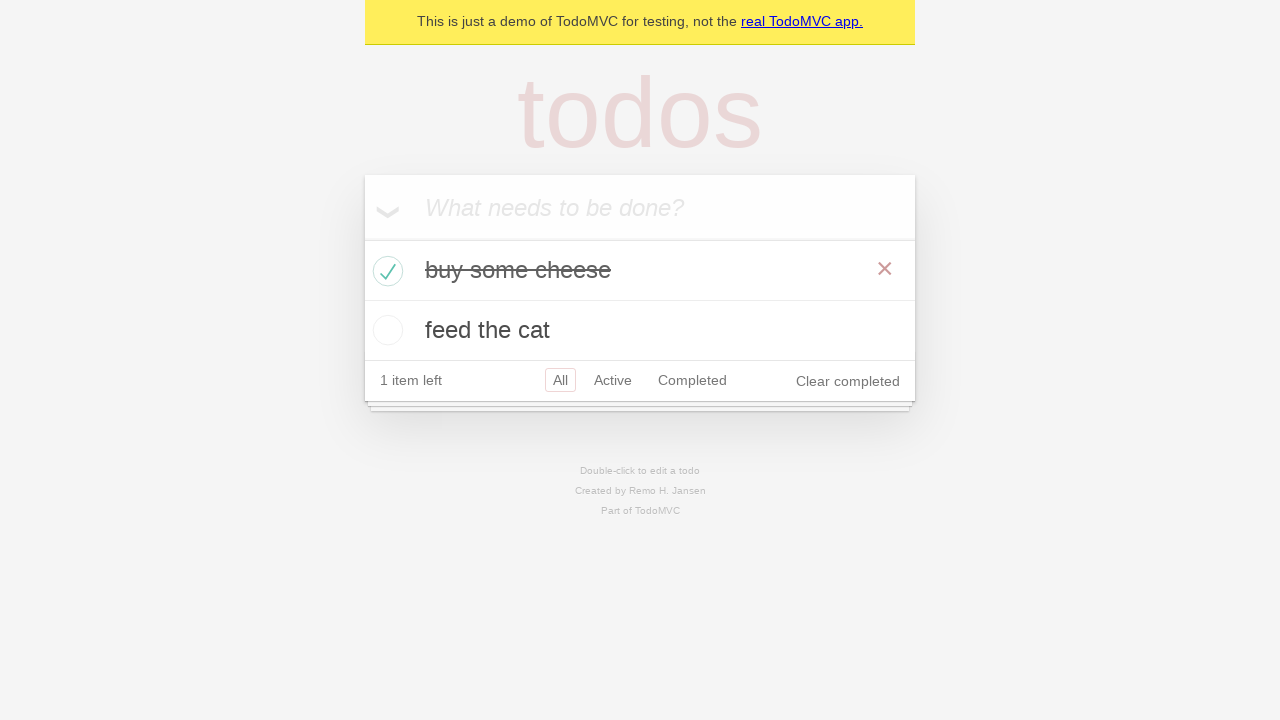

Unchecked checkbox for first todo item to mark it incomplete at (385, 271) on [data-testid='todo-item'] >> nth=0 >> internal:role=checkbox
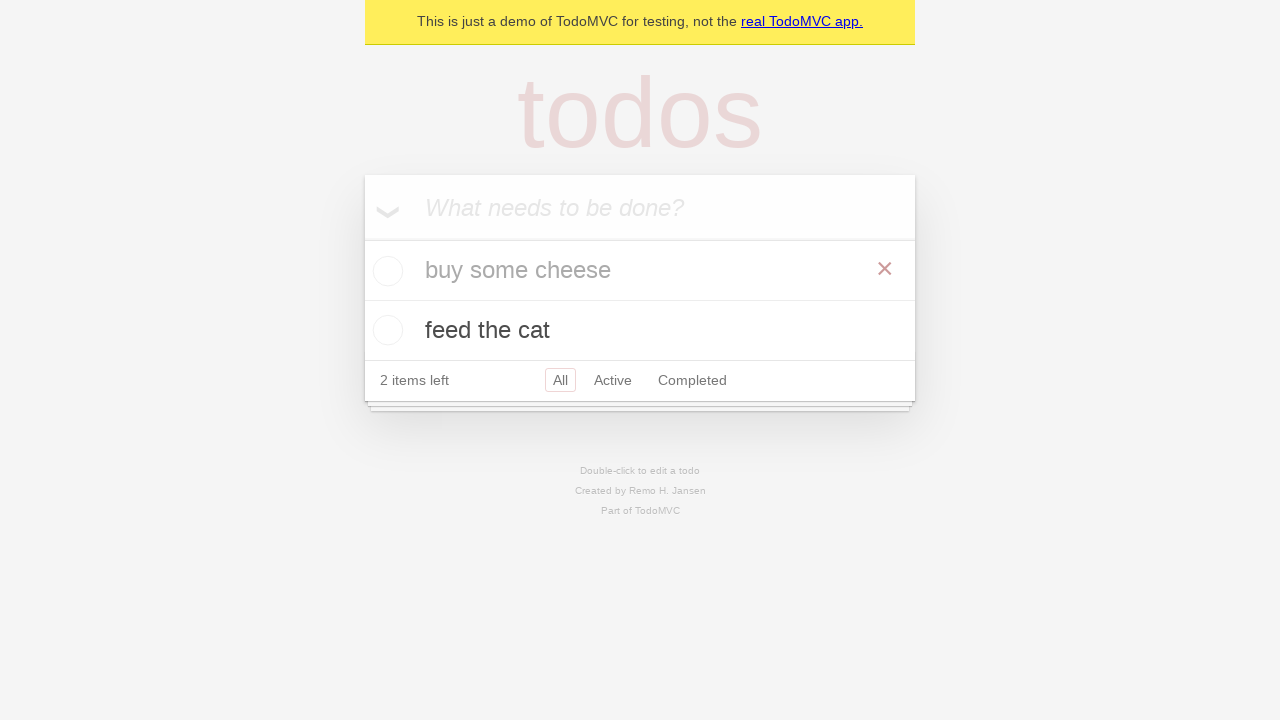

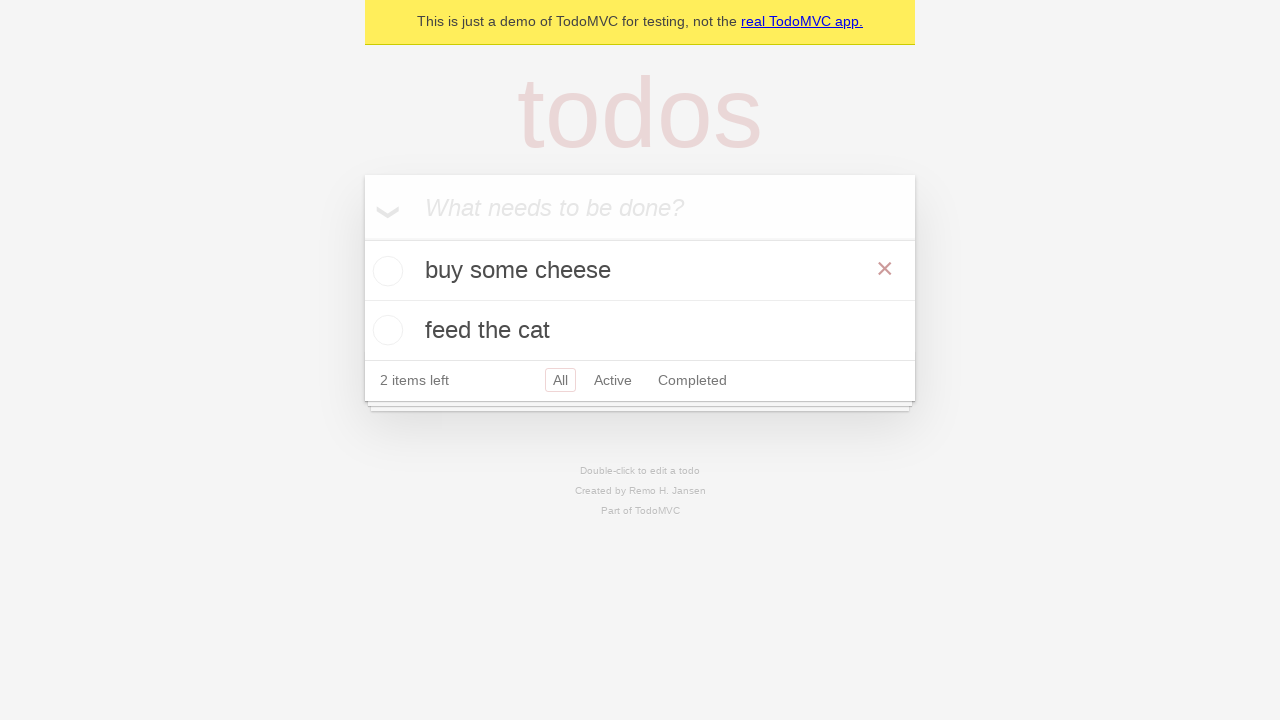